Tests that clicking login button without entering any credentials shows an error message indicating username is required

Starting URL: https://www.saucedemo.com/

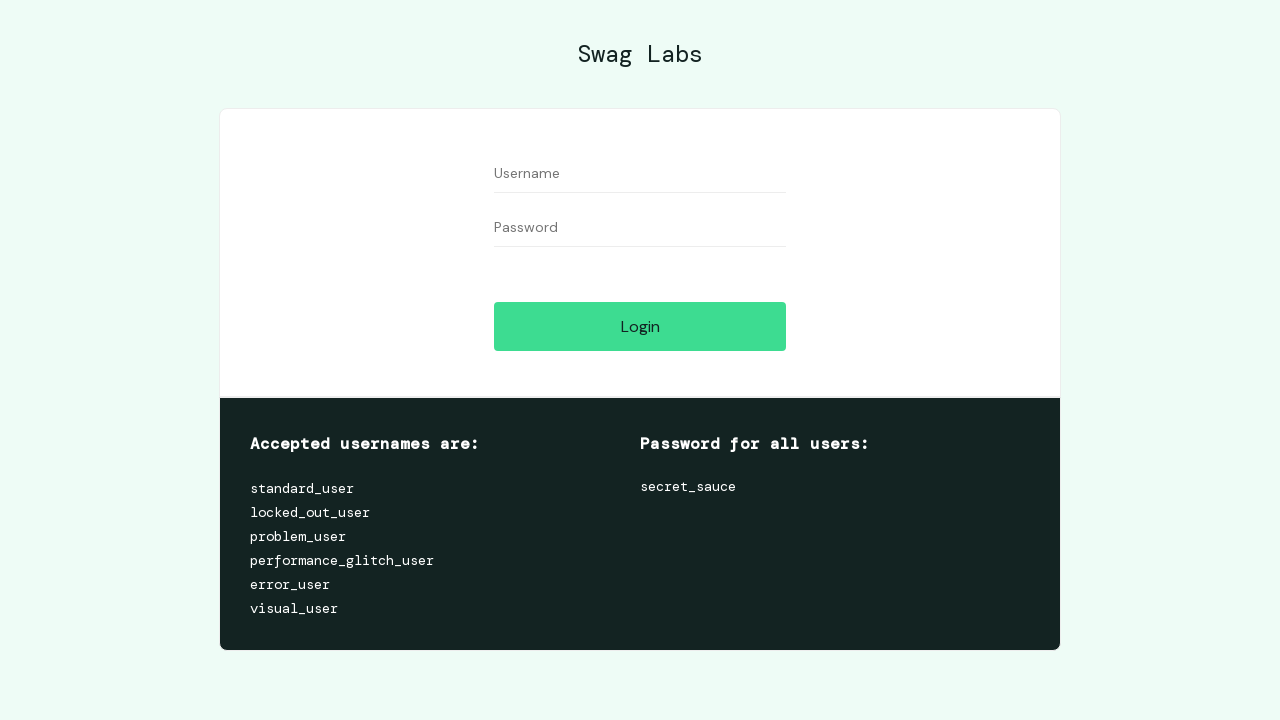

Login button is now visible
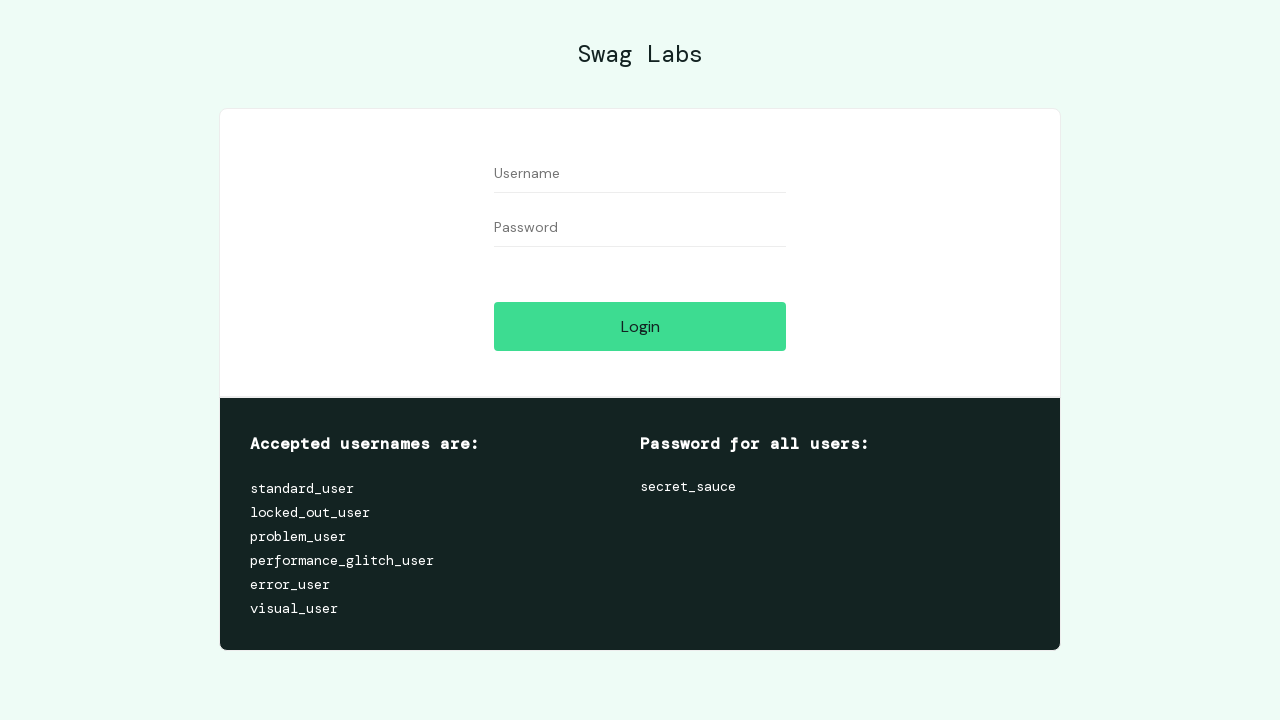

Clicked login button without entering any credentials at (640, 326) on #login-button
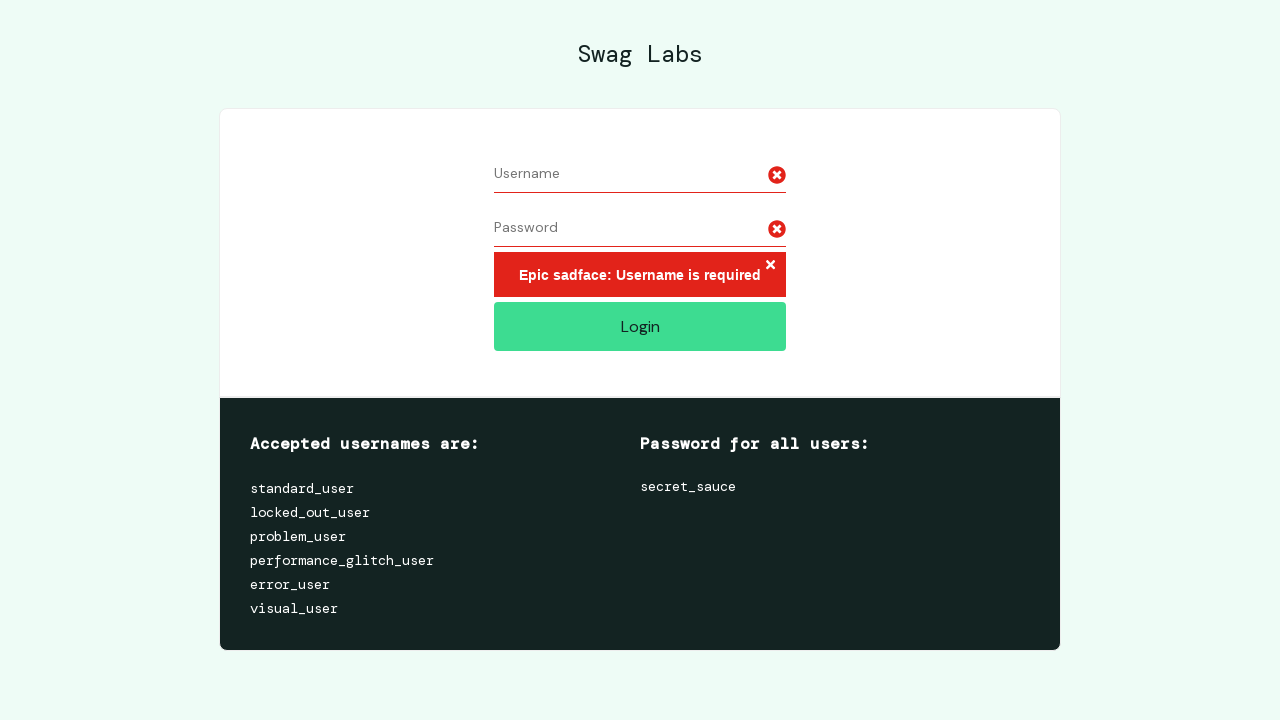

Located error message element
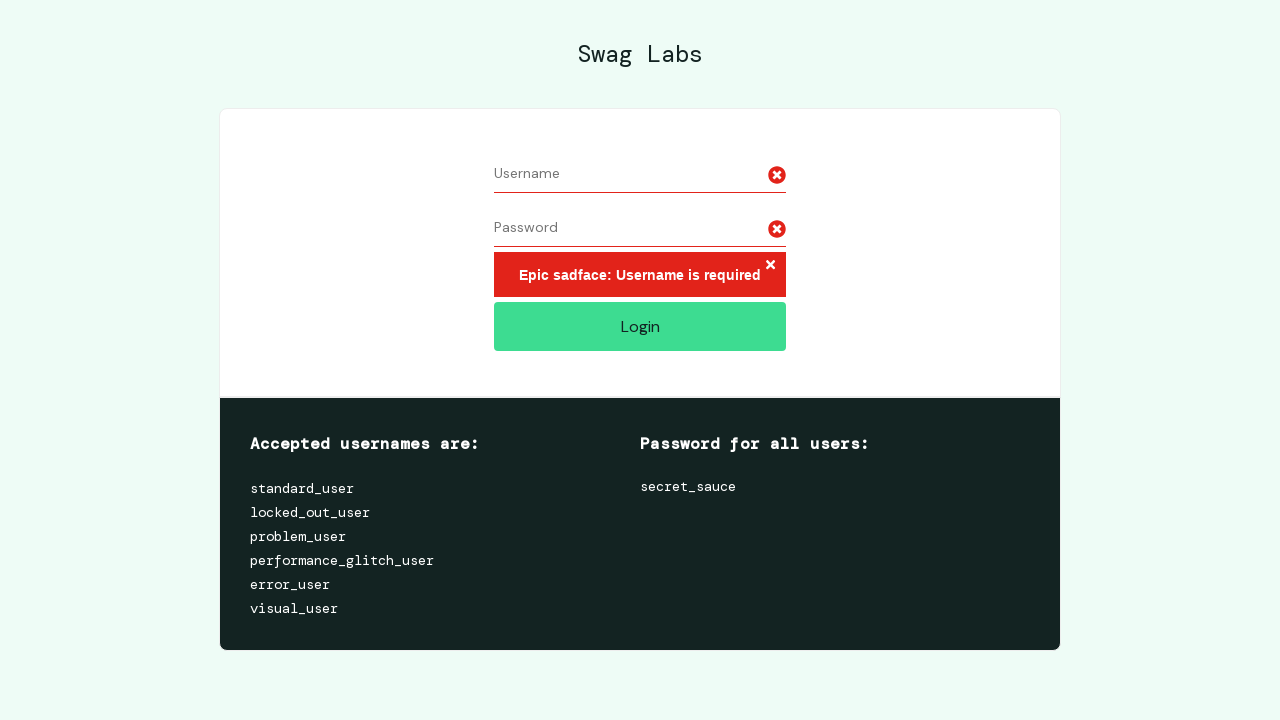

Error message element is visible
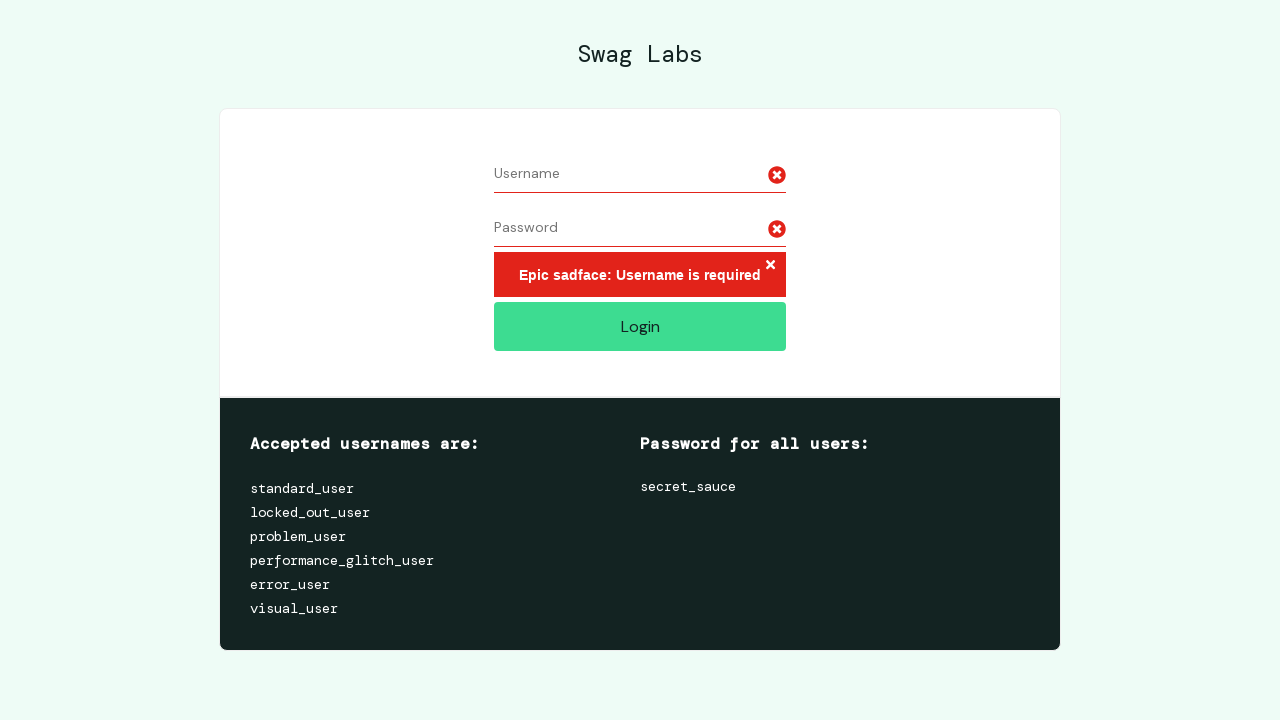

Assertion passed: error message correctly shows 'Epic sadface: Username is required'
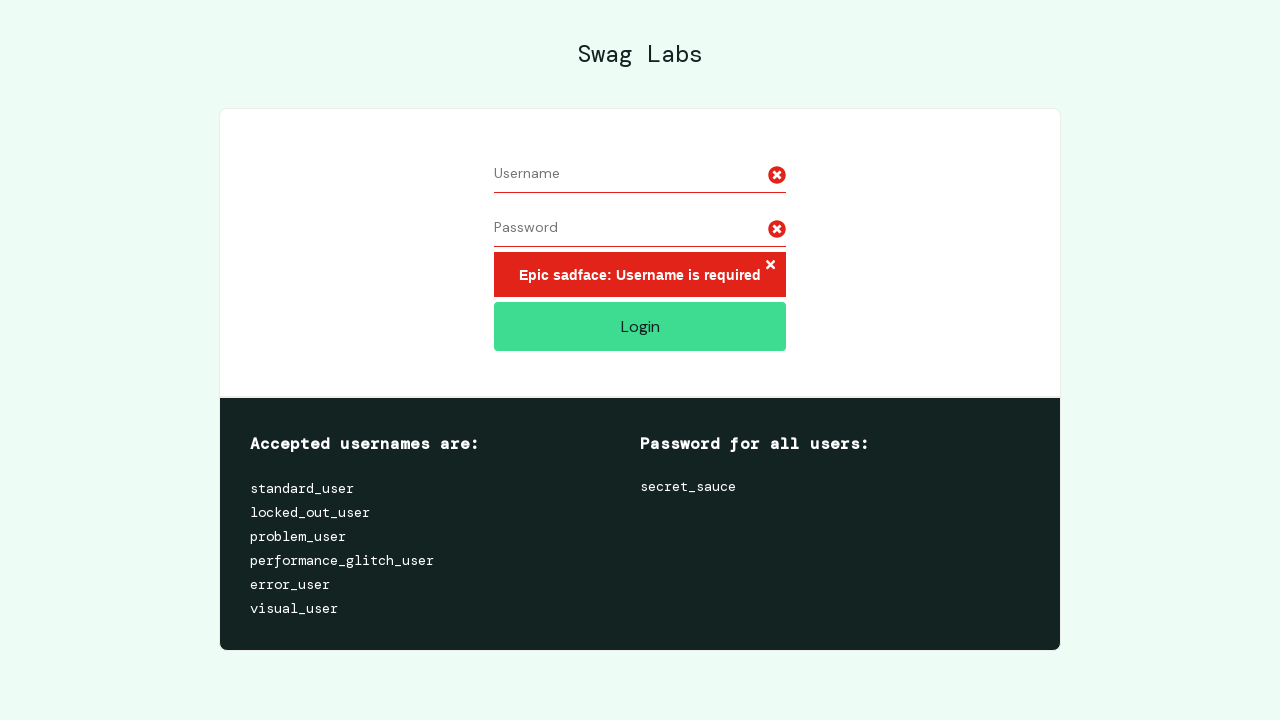

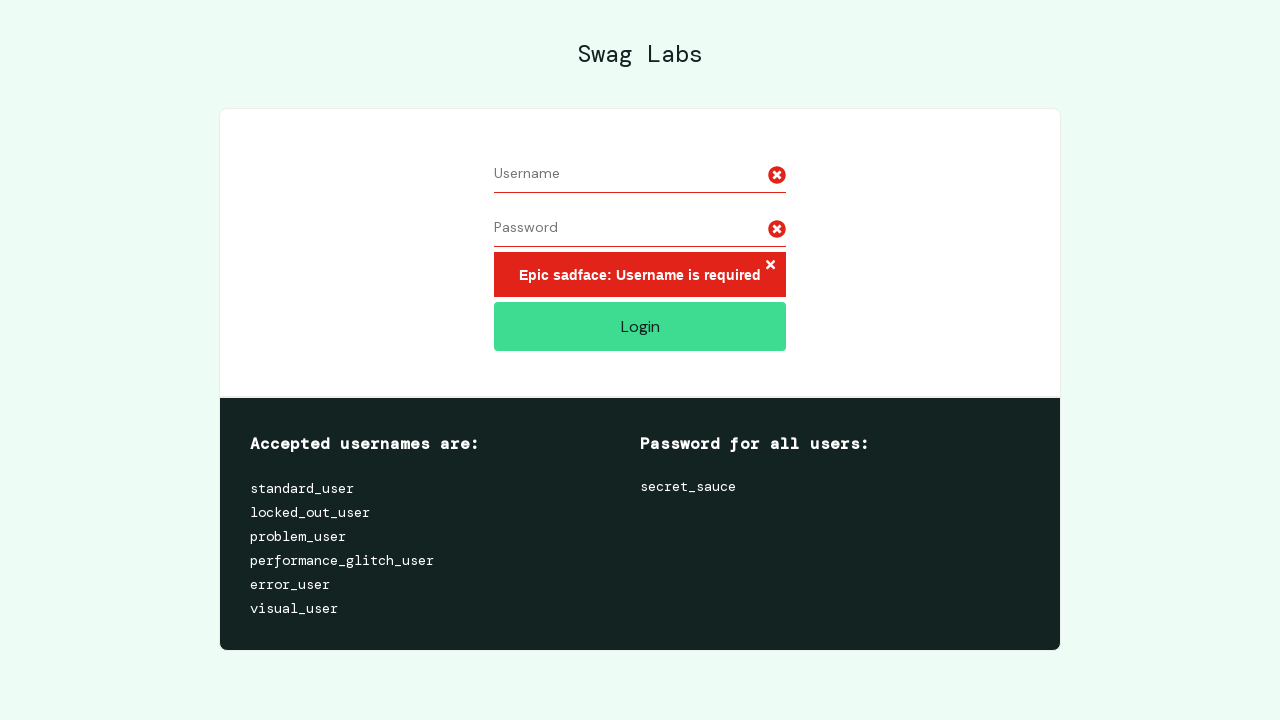